Tests that switching to an existing frame and performing drag and drop works without raising exceptions

Starting URL: https://jqueryui.com/droppable/

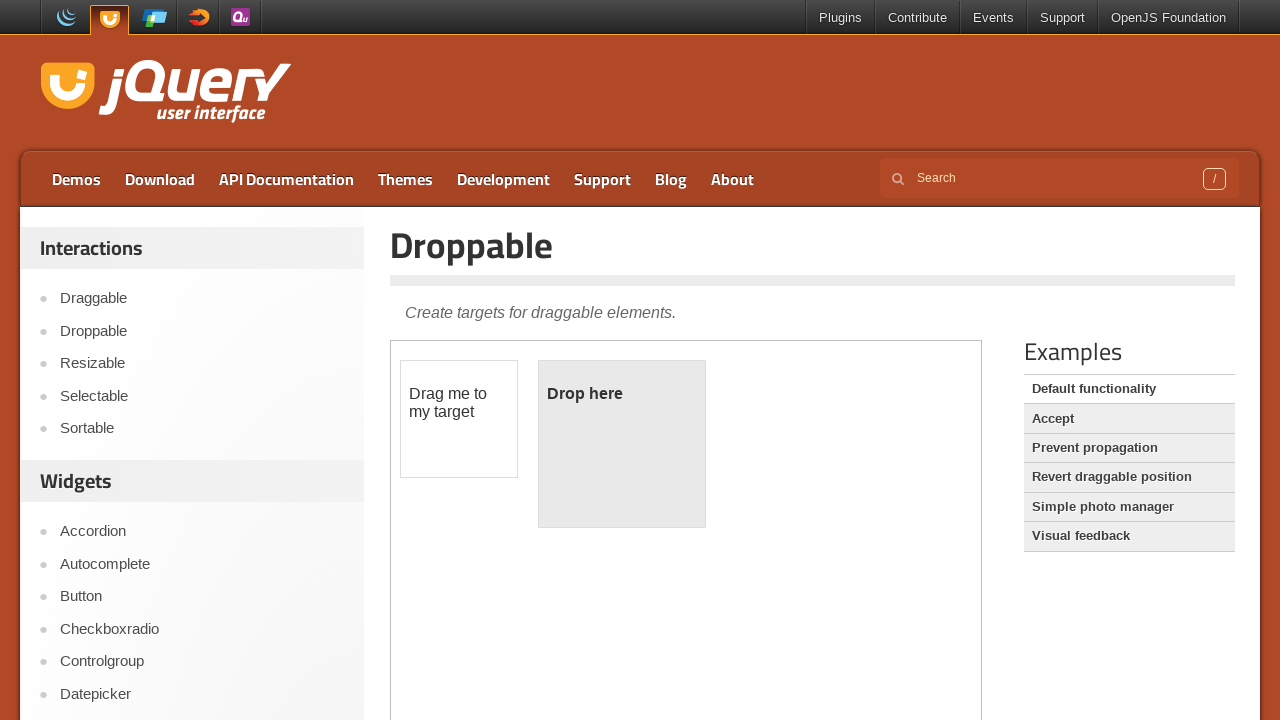

Located the demo frame
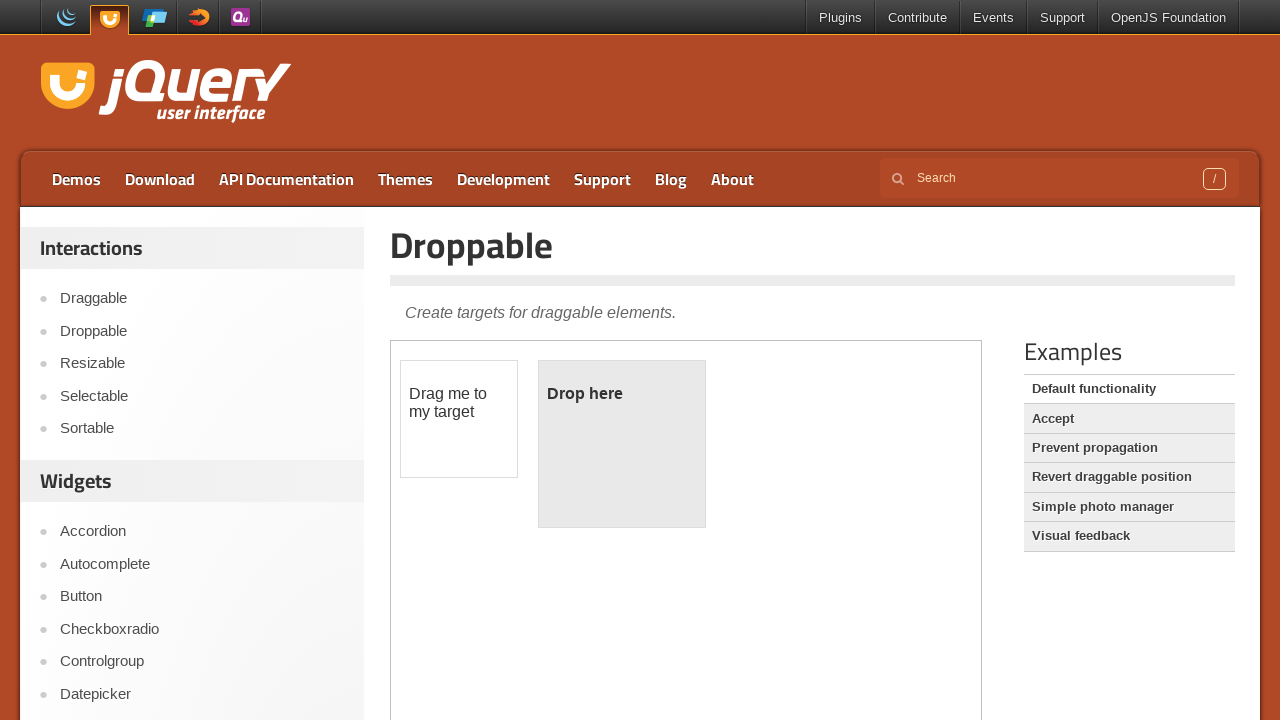

Located the draggable element
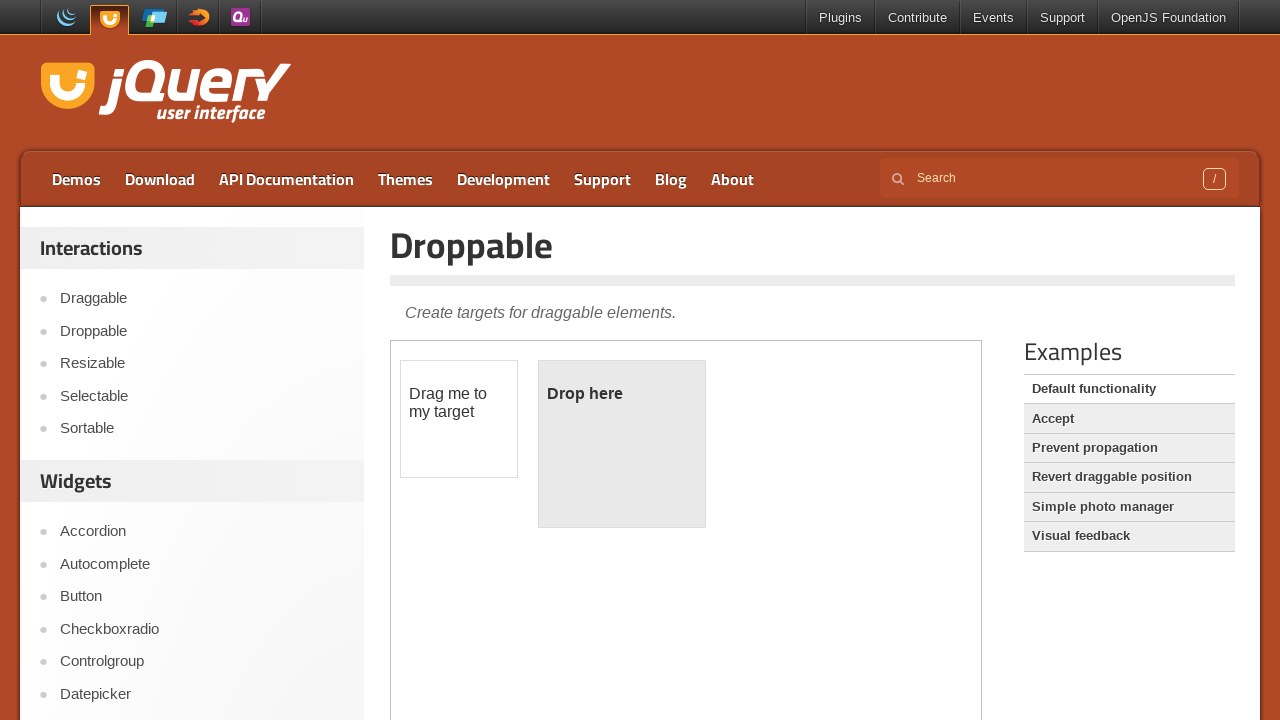

Located the droppable element
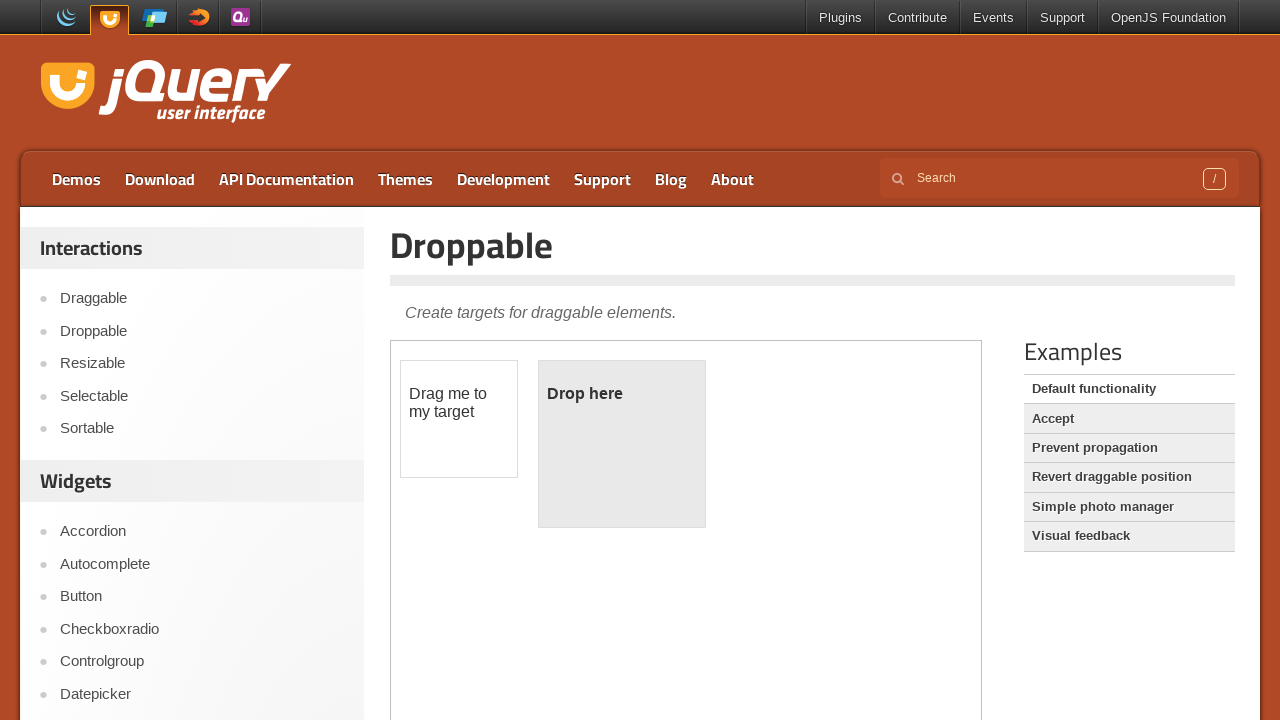

Performed drag and drop from draggable to droppable element without raising exceptions at (622, 444)
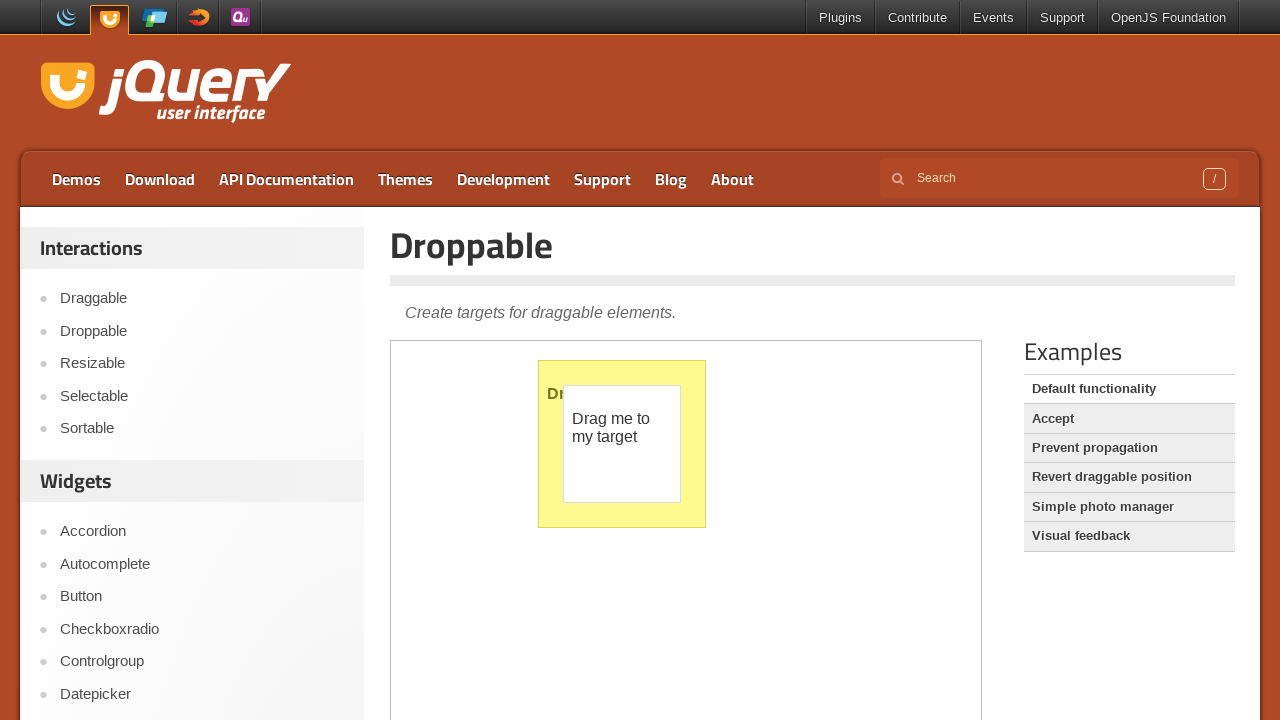

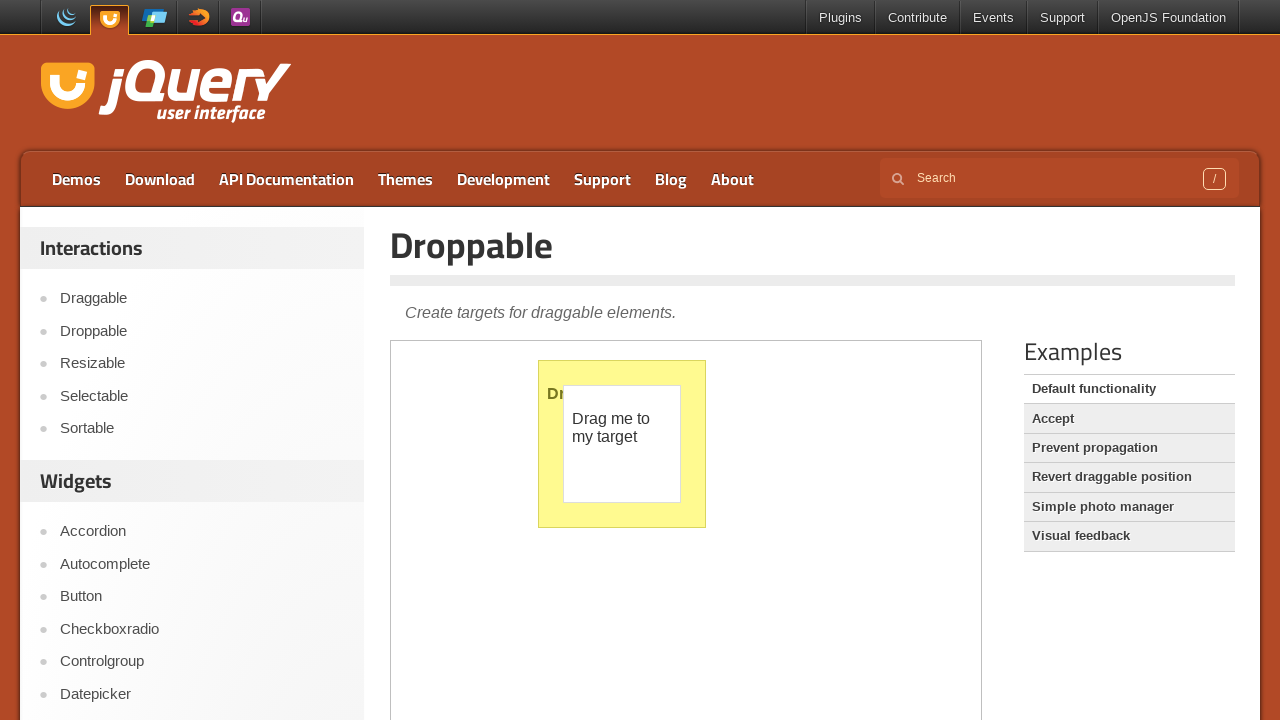